Tests that completed items are removed when clear completed button is clicked

Starting URL: https://demo.playwright.dev/todomvc

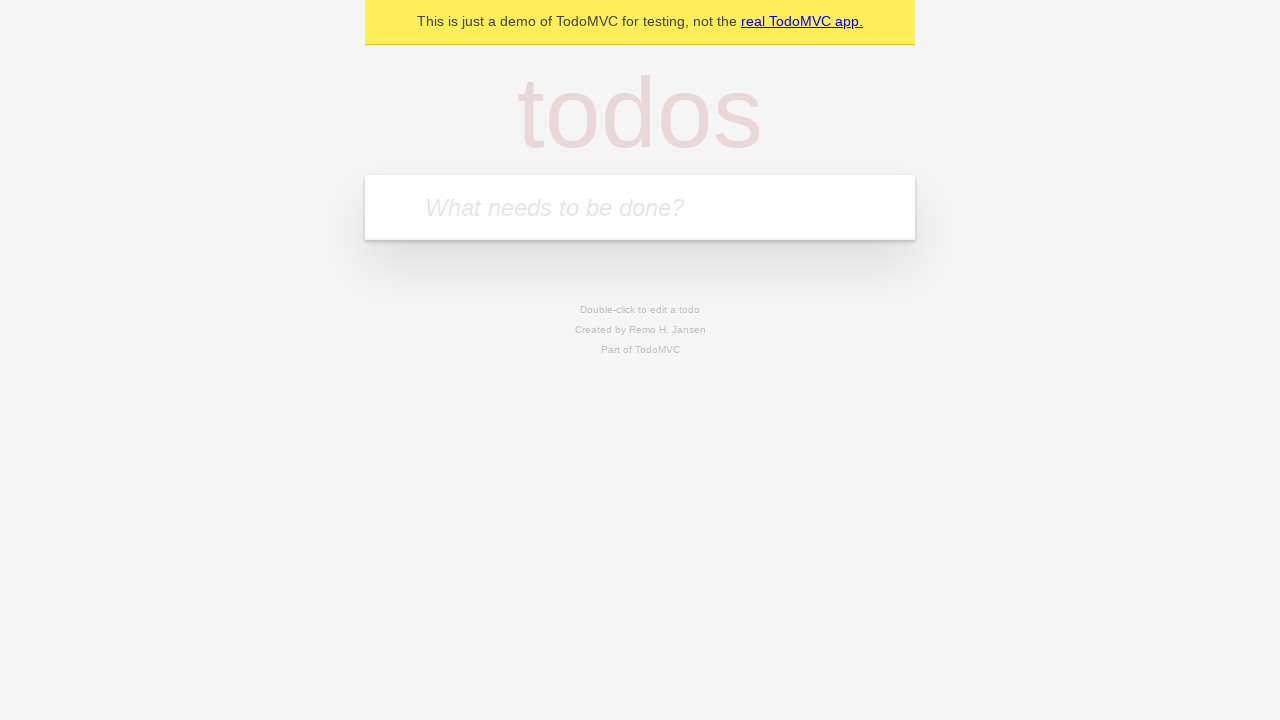

Filled new todo input with 'buy some cheese' on .new-todo
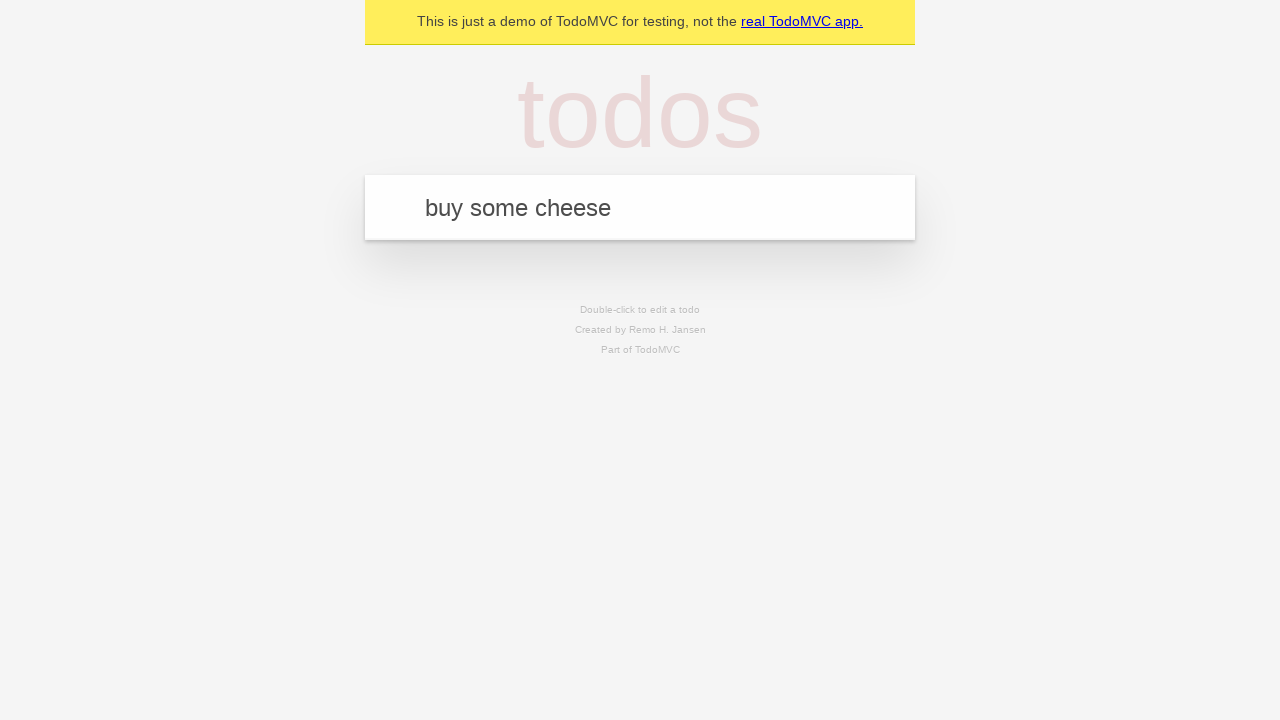

Pressed Enter to create first todo on .new-todo
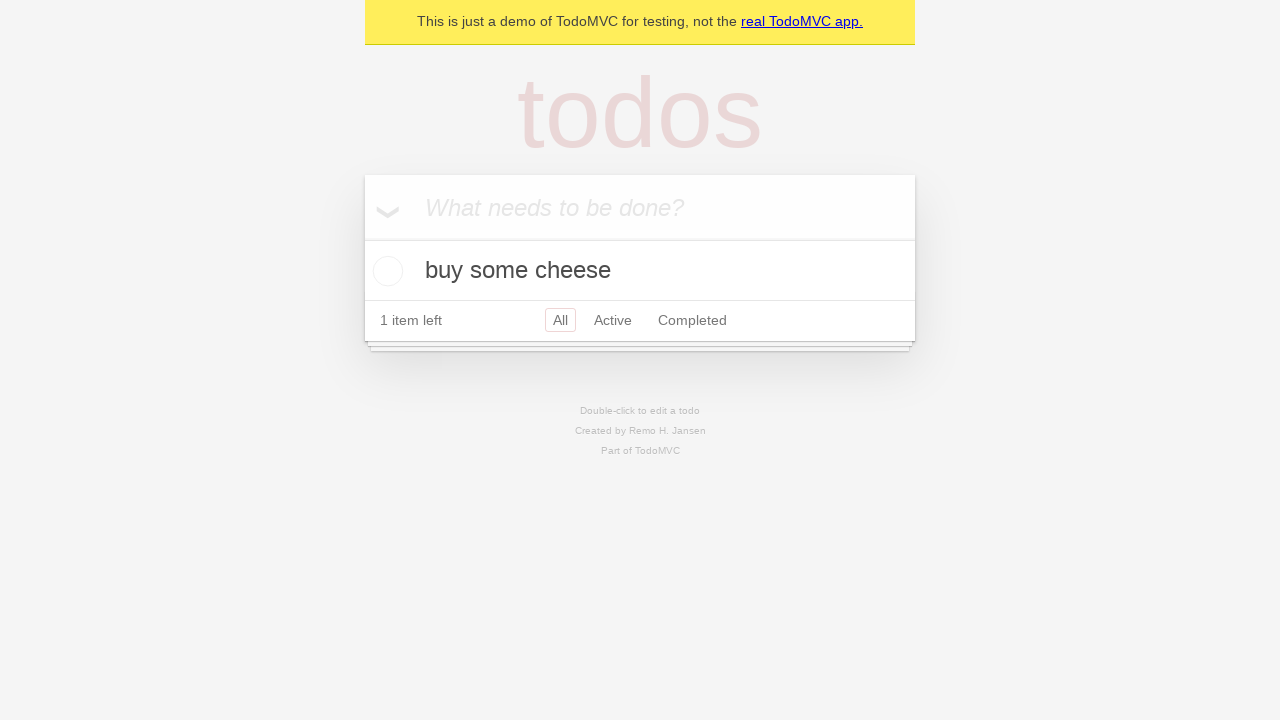

Filled new todo input with 'feed the cat' on .new-todo
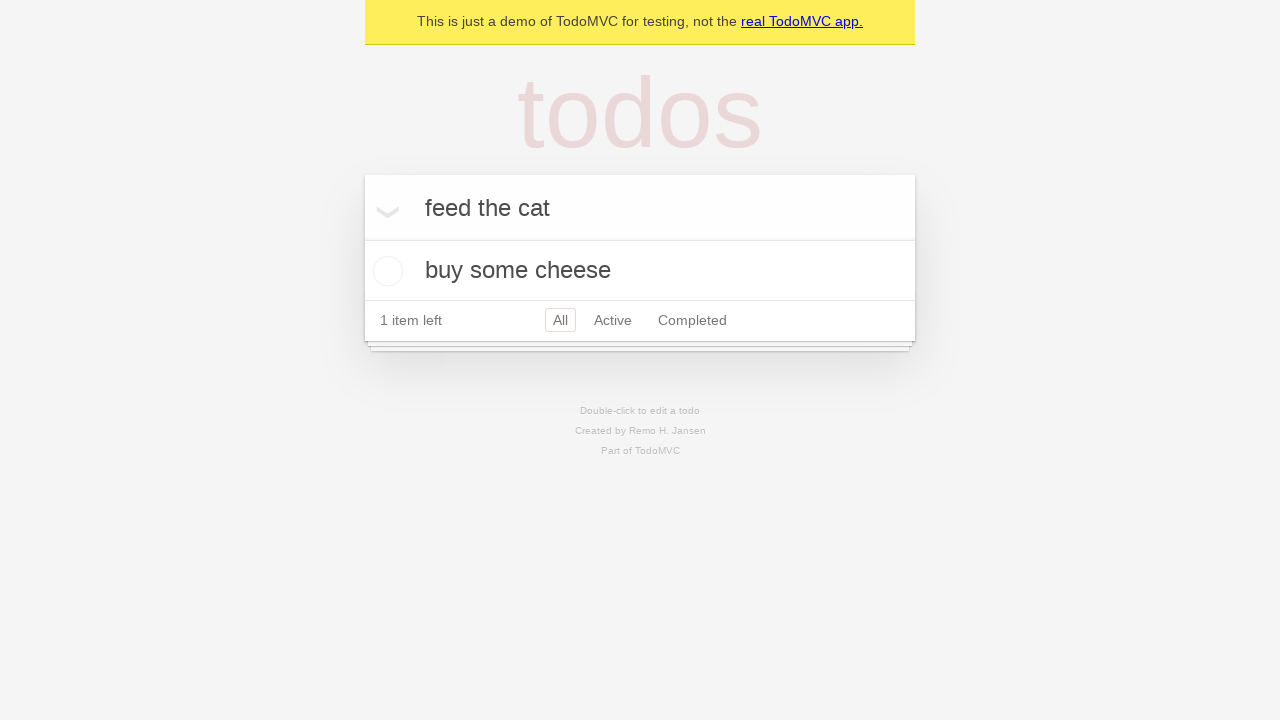

Pressed Enter to create second todo on .new-todo
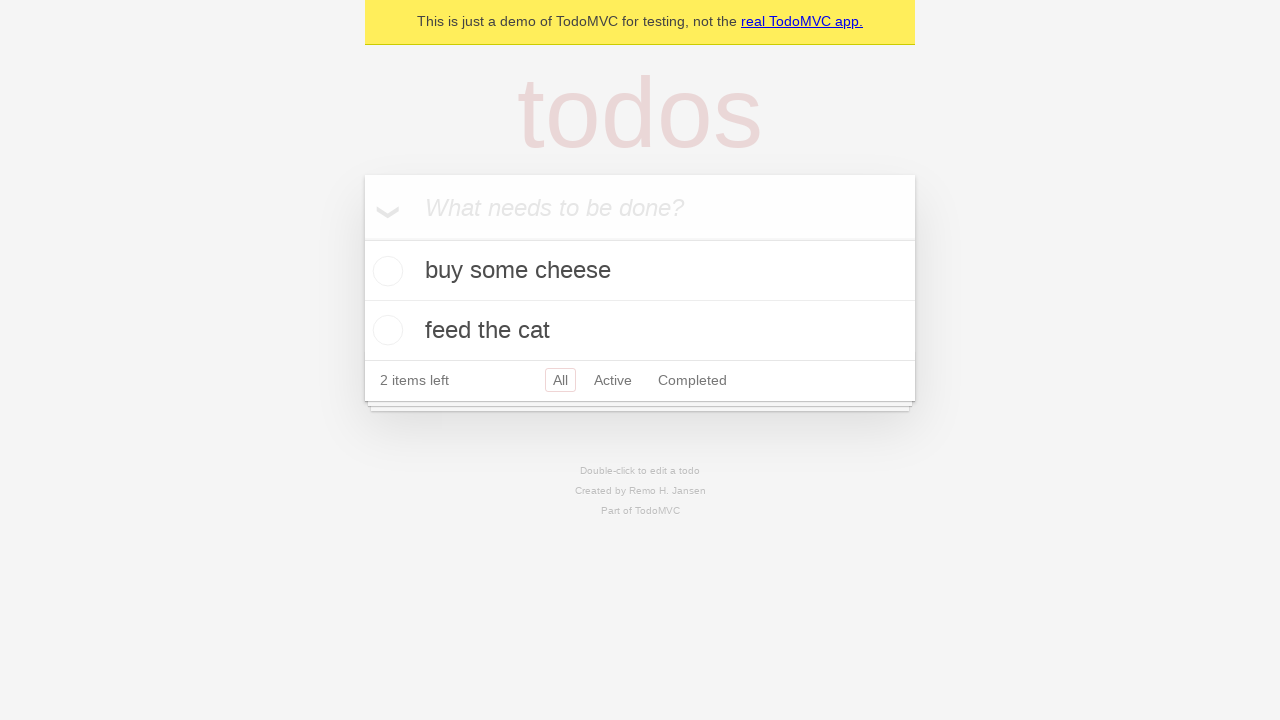

Filled new todo input with 'book a doctors appointment' on .new-todo
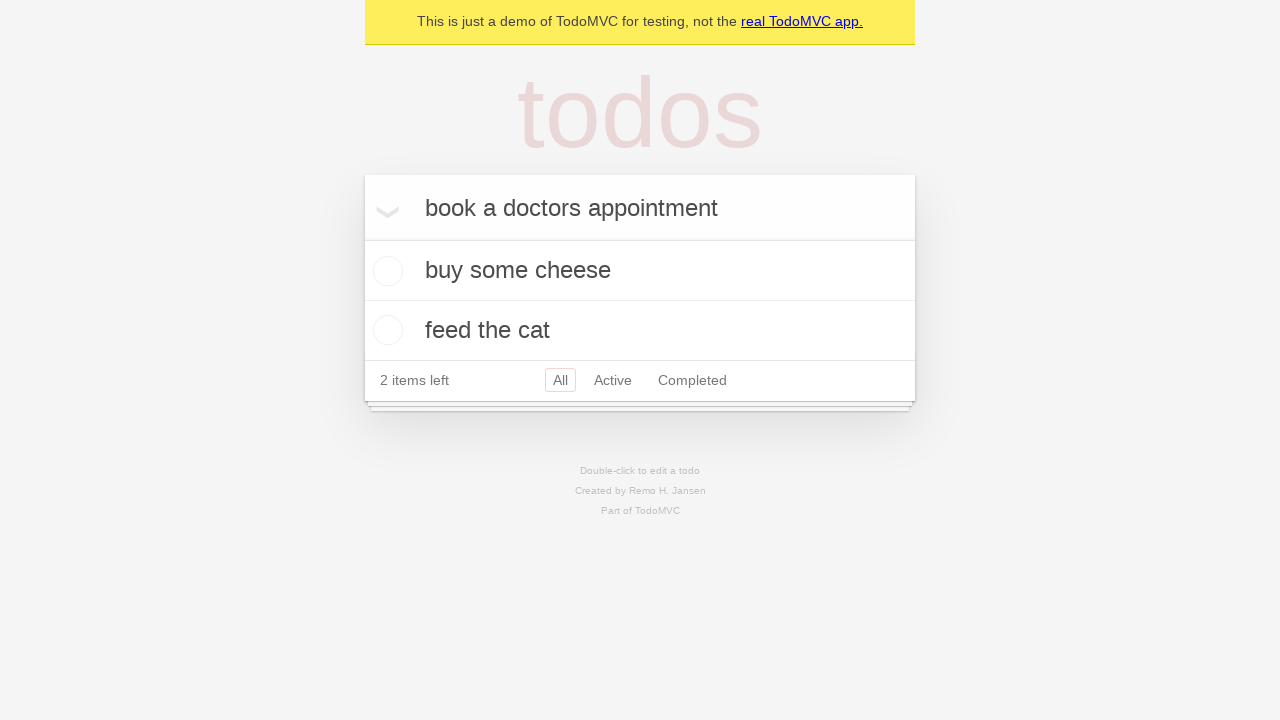

Pressed Enter to create third todo on .new-todo
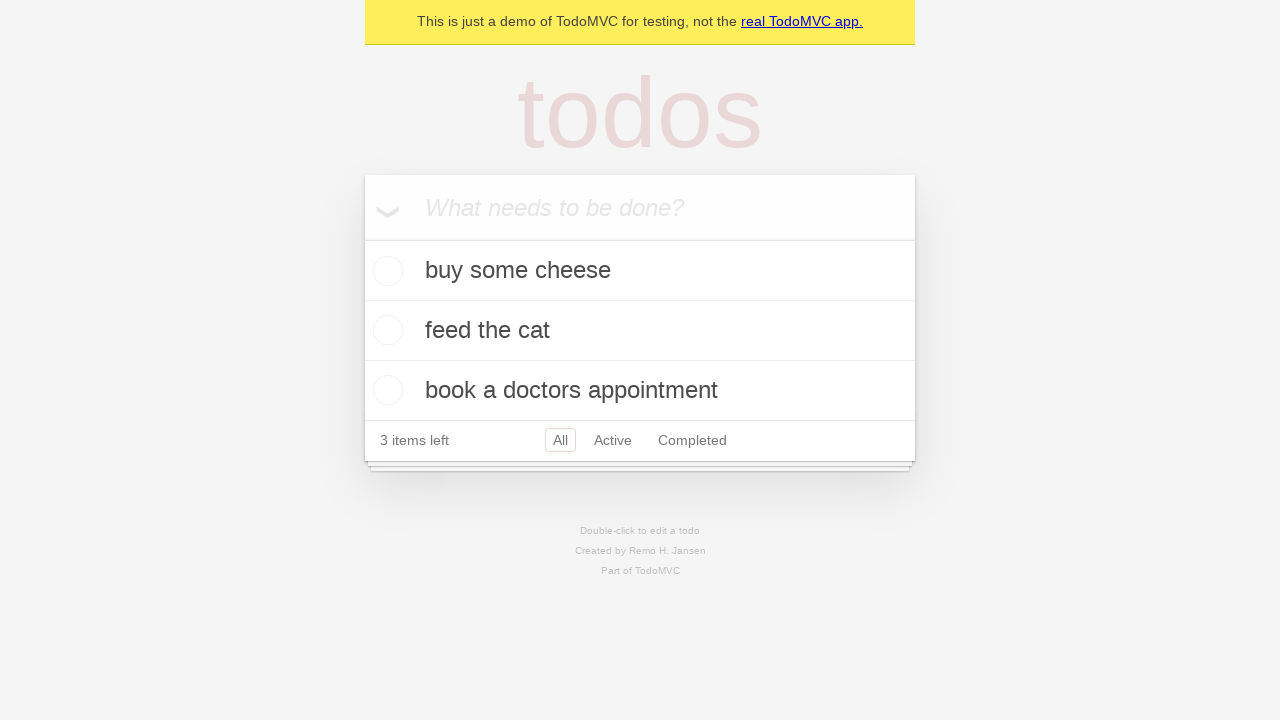

Waited for all three todos to load
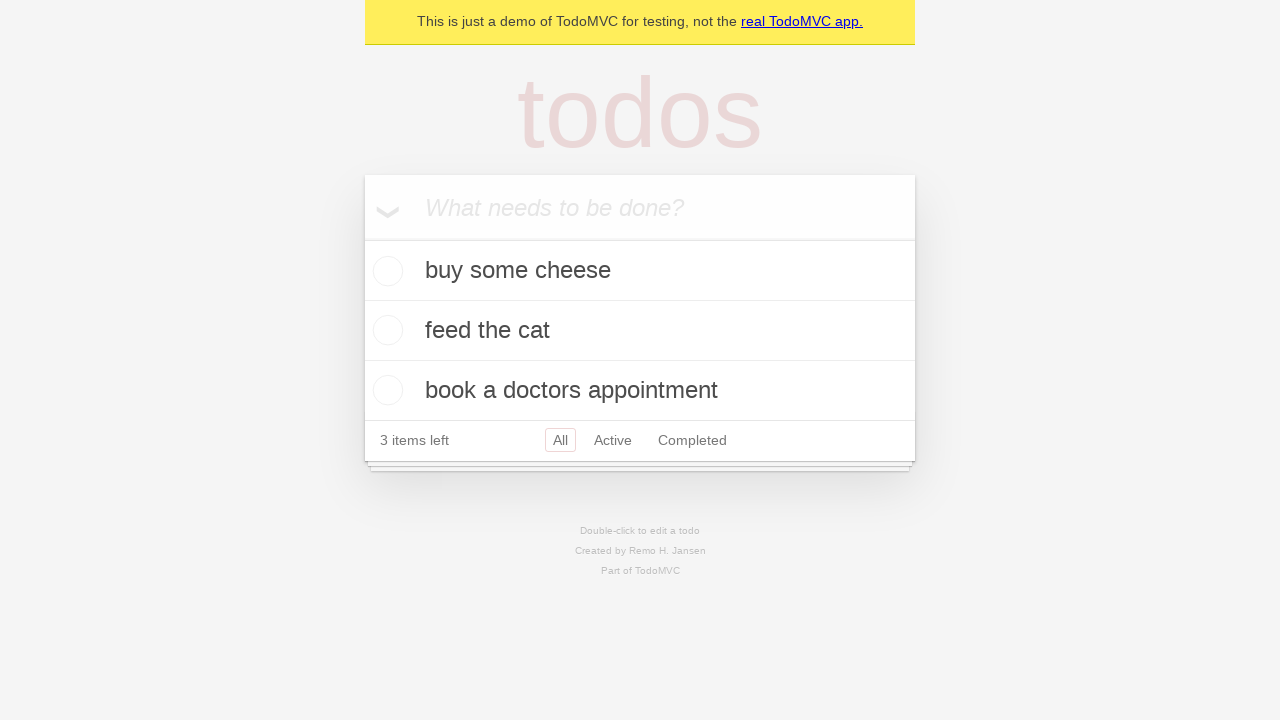

Checked the second todo item as completed at (385, 330) on .todo-list li >> nth=1 >> .toggle
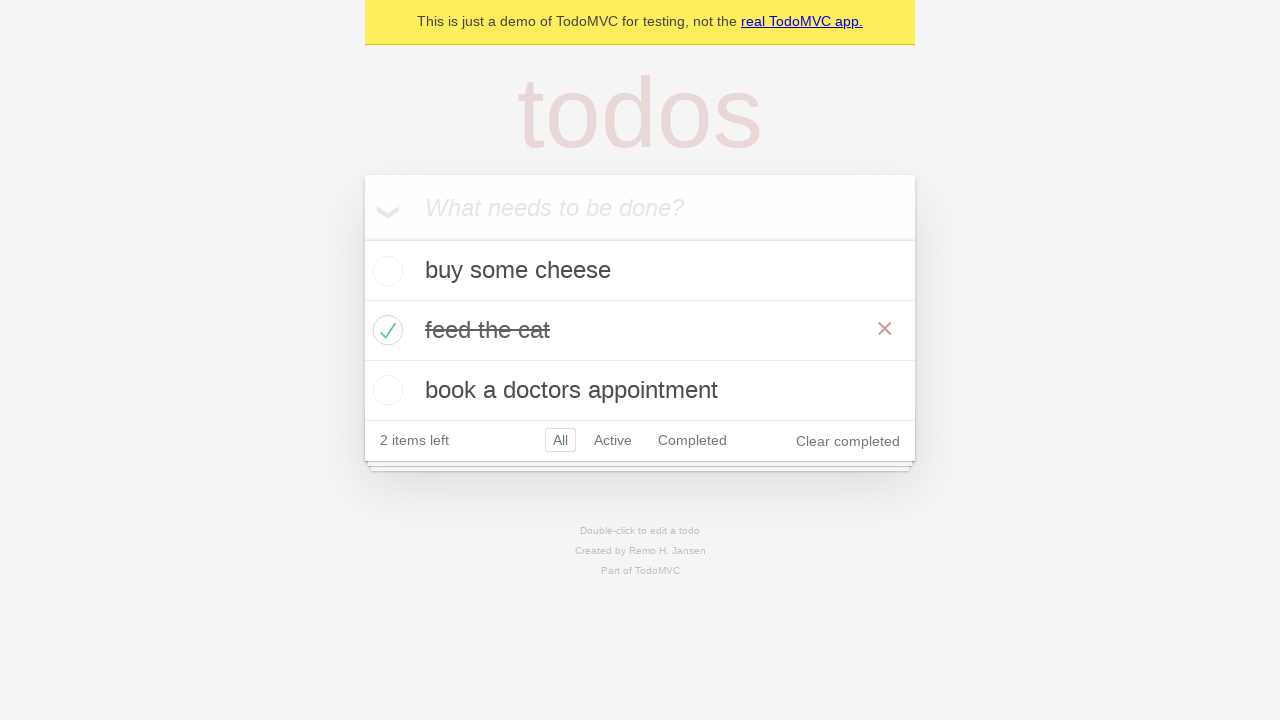

Clicked 'Clear completed' button to remove completed items at (848, 441) on .clear-completed
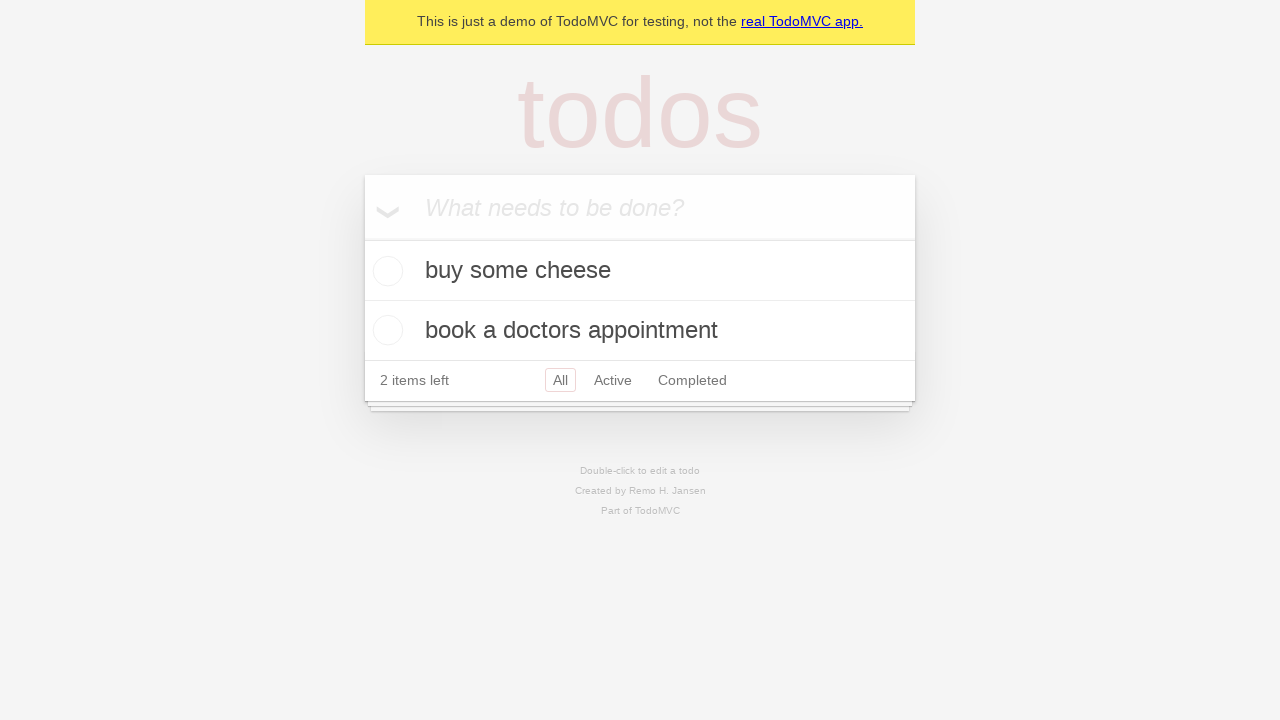

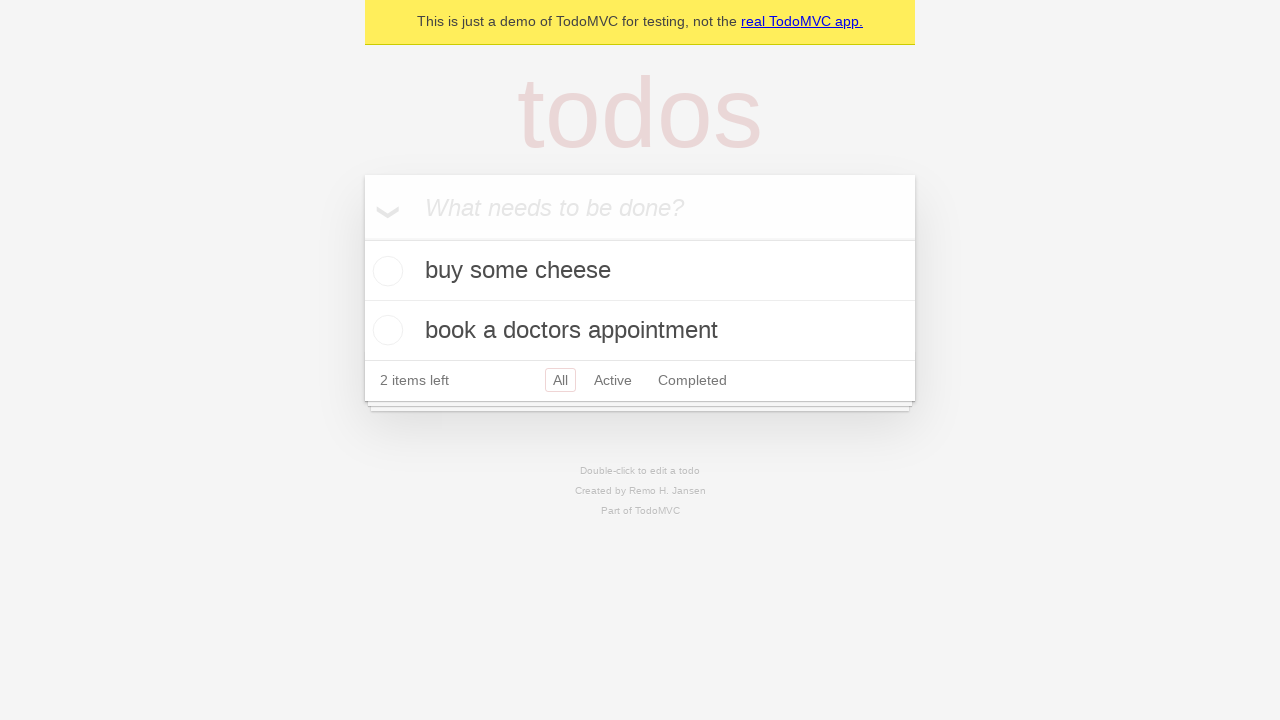